Tests radio button functionality by clicking through all available radio buttons on the page

Starting URL: https://rahulshettyacademy.com/AutomationPractice/

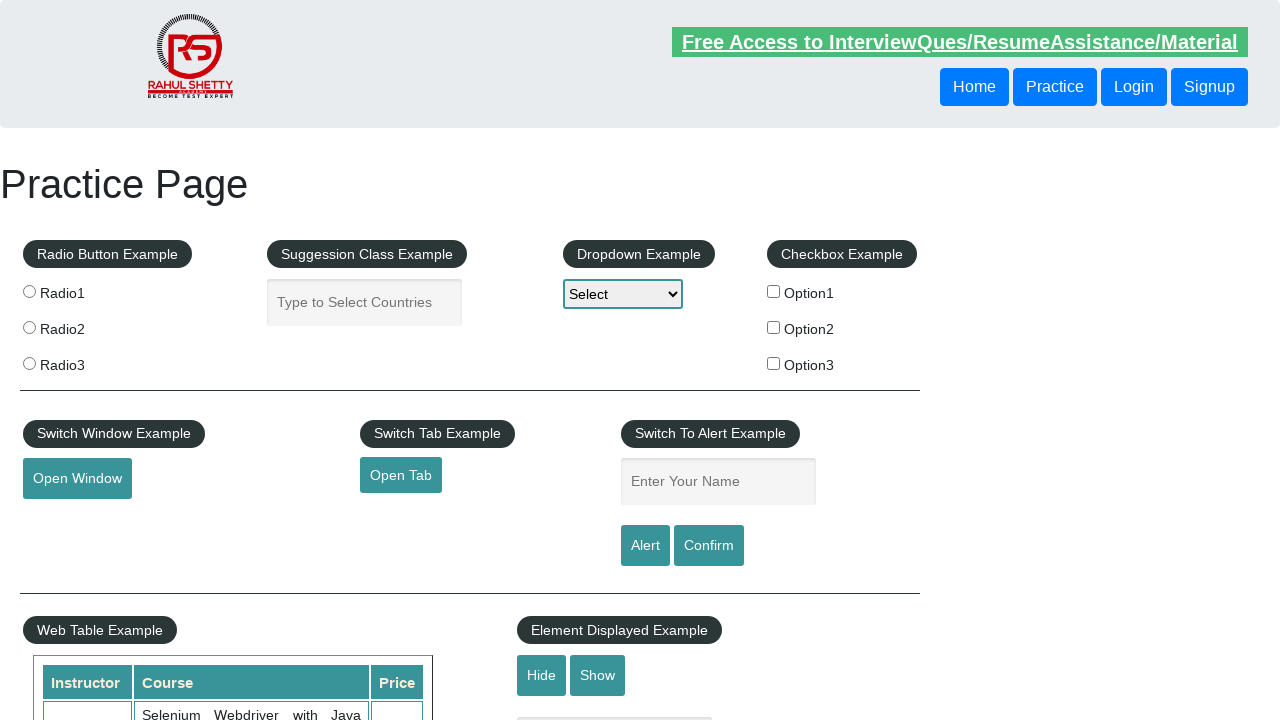

Navigated to AutomationPractice page
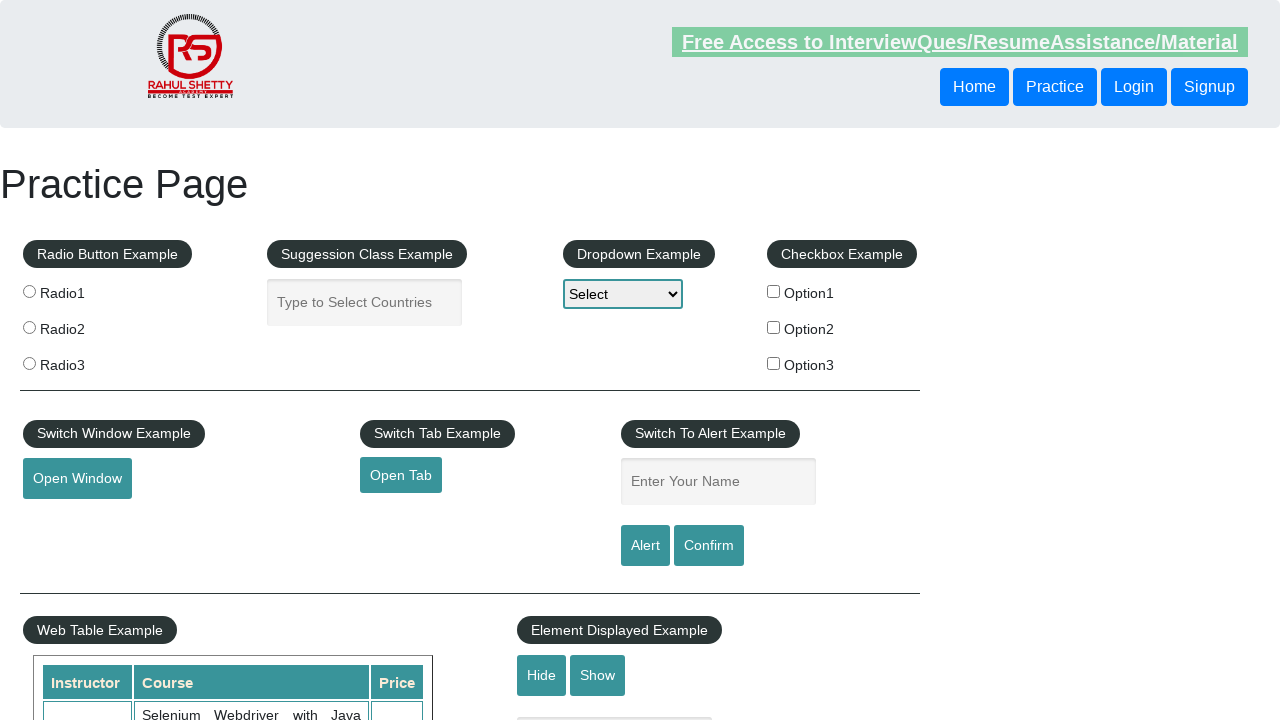

Located all radio button elements on the page
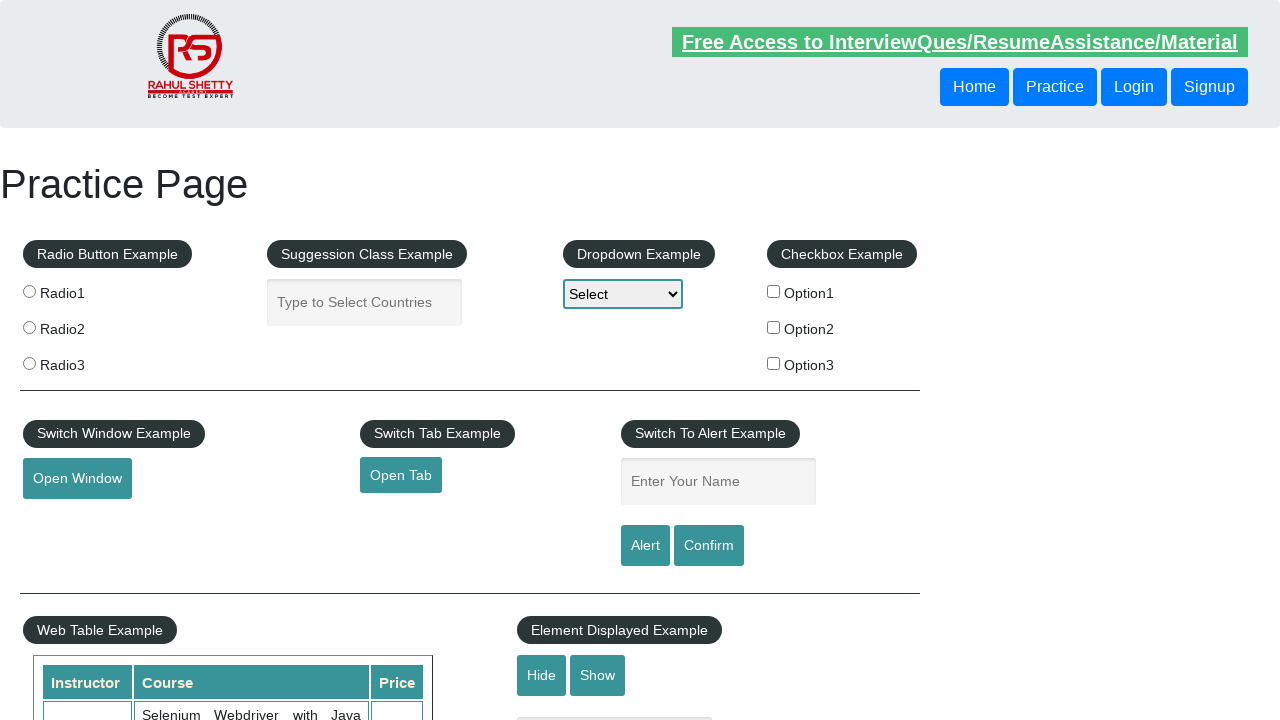

Clicked a radio button at (29, 291) on input.radioButton >> nth=0
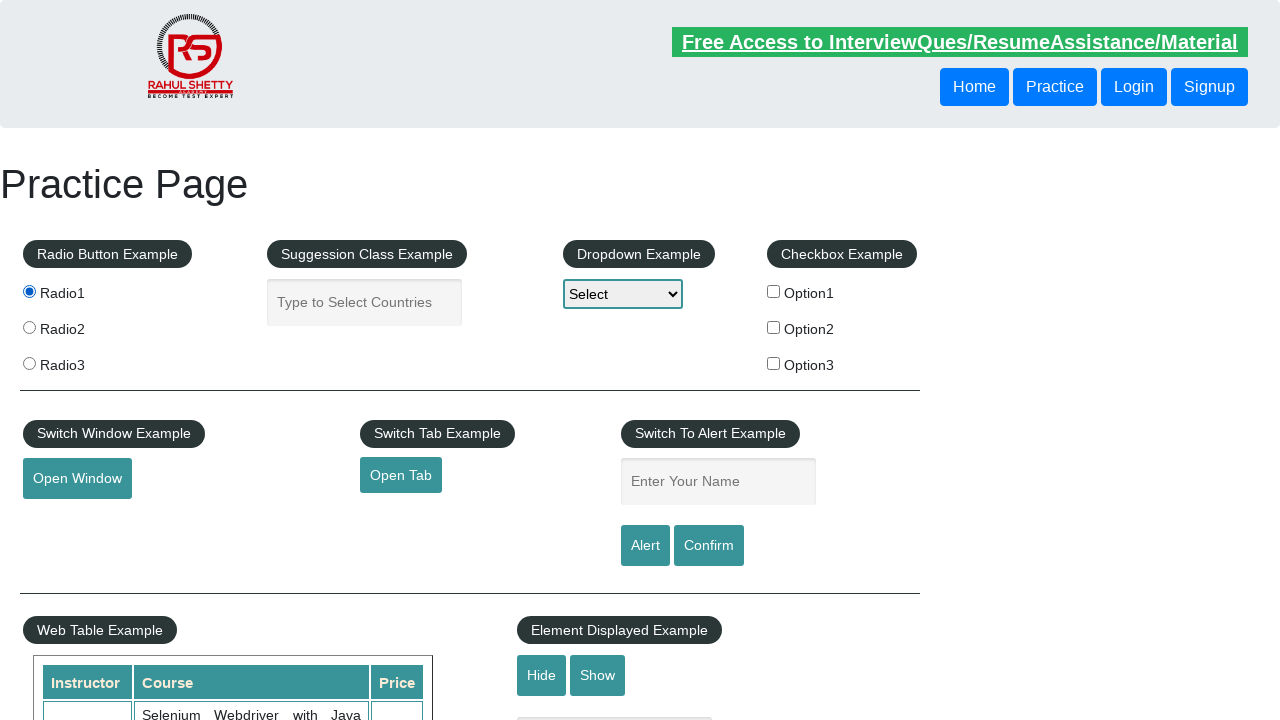

Clicked a radio button at (29, 327) on input.radioButton >> nth=1
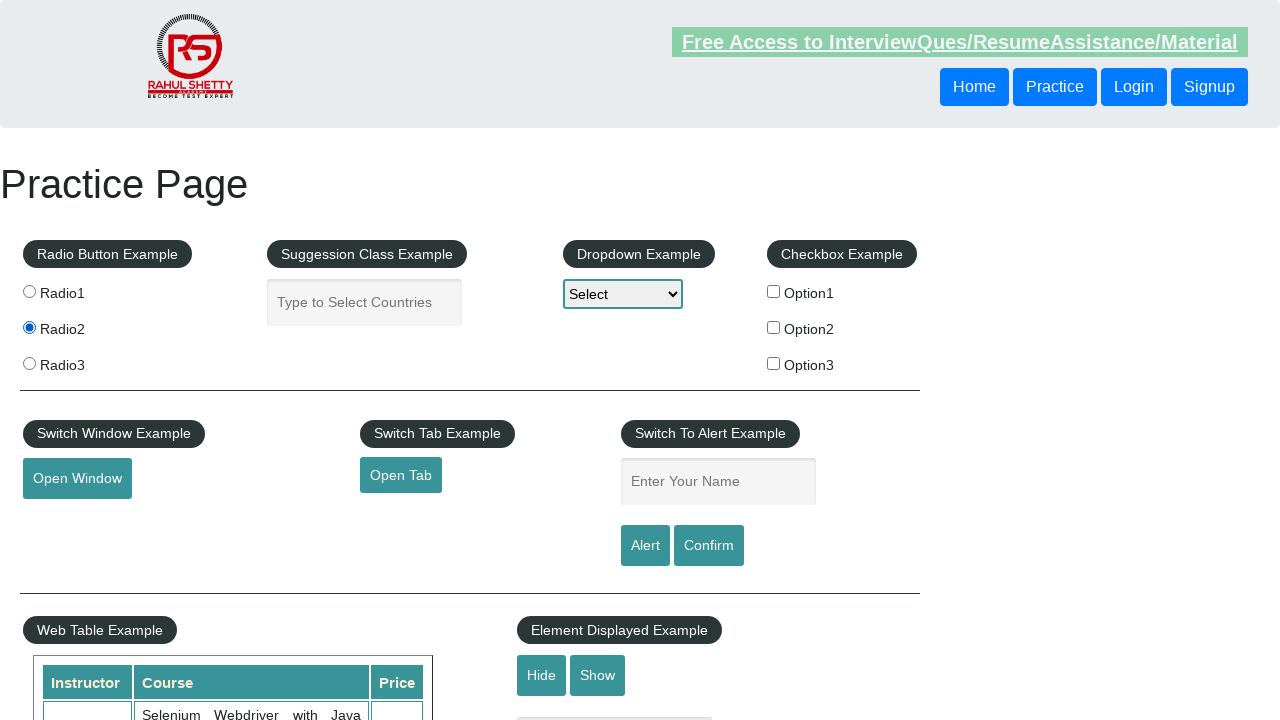

Clicked a radio button at (29, 363) on input.radioButton >> nth=2
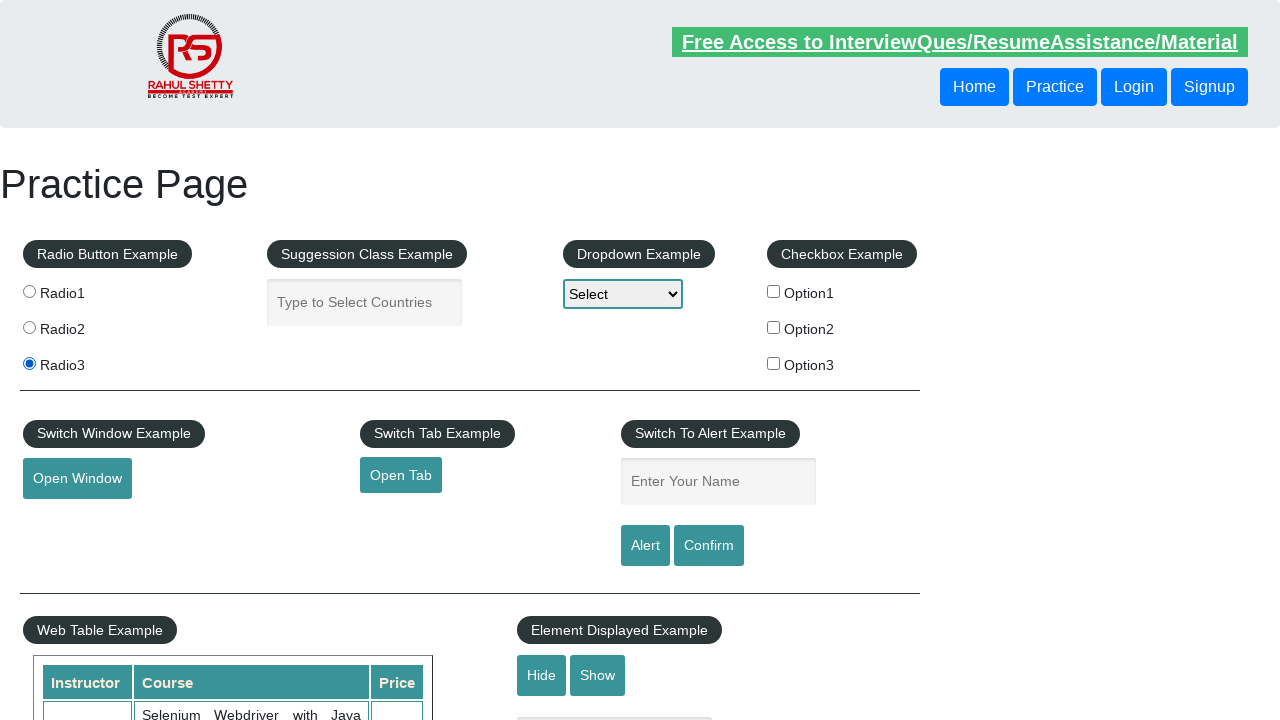

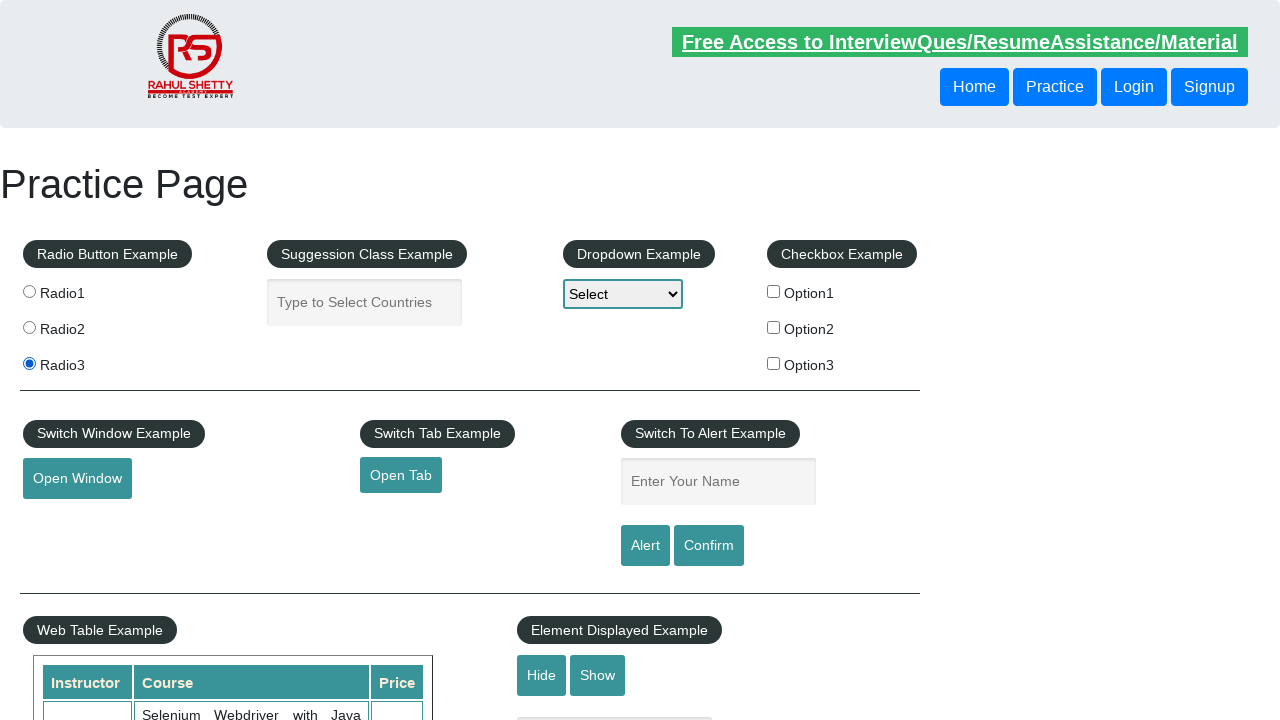